Tests iframe switching and link clicking by navigating to W3Schools tryit editor, switching to the result iframe, and clicking a link within it

Starting URL: https://www.w3schools.com/tags/tryit.asp?filename=tryhtml_link_target

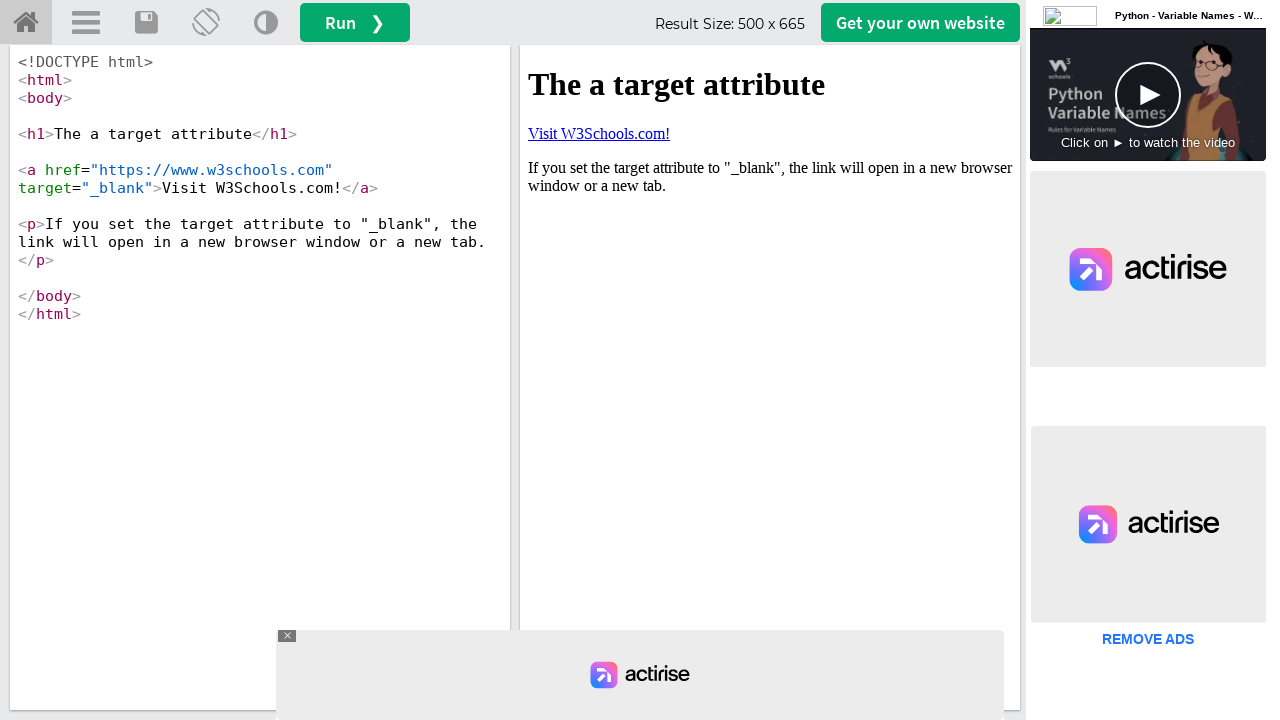

Located iframe with id 'iframeResult'
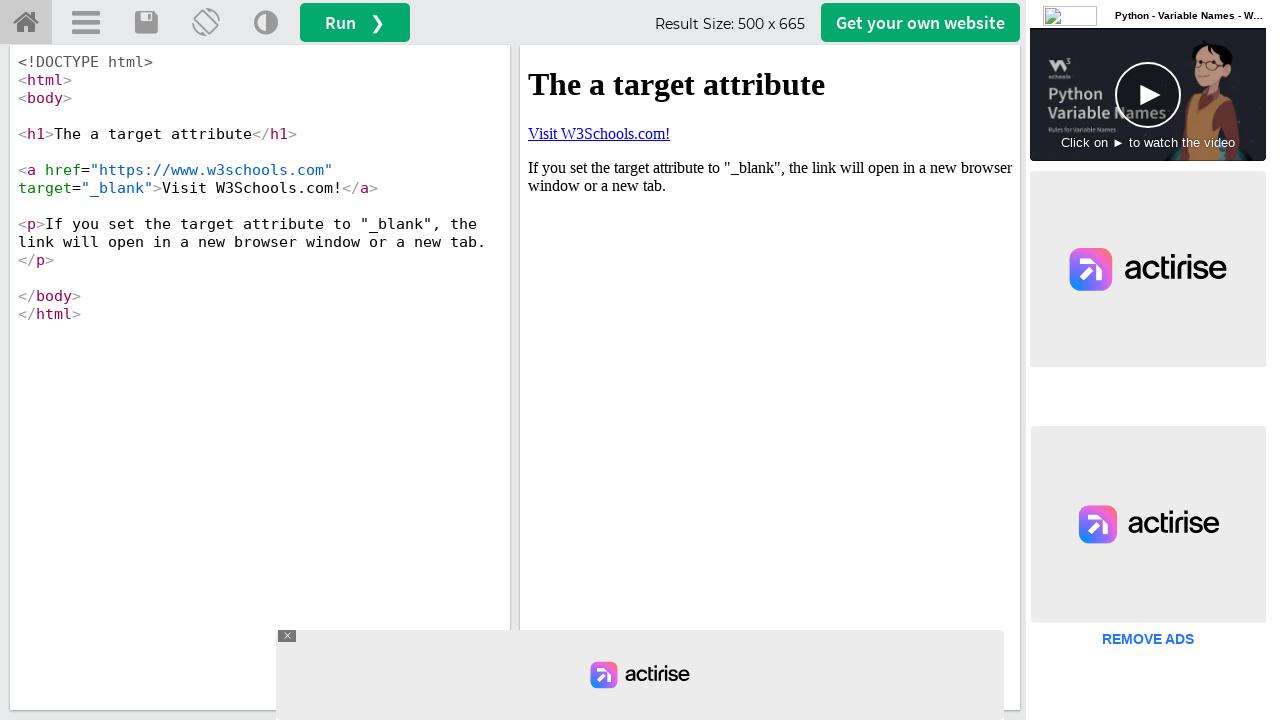

Clicked link 'Visit W3Schools.com!' within the iframe at (599, 133) on #iframeResult >> internal:control=enter-frame >> text=Visit W3Schools.com!
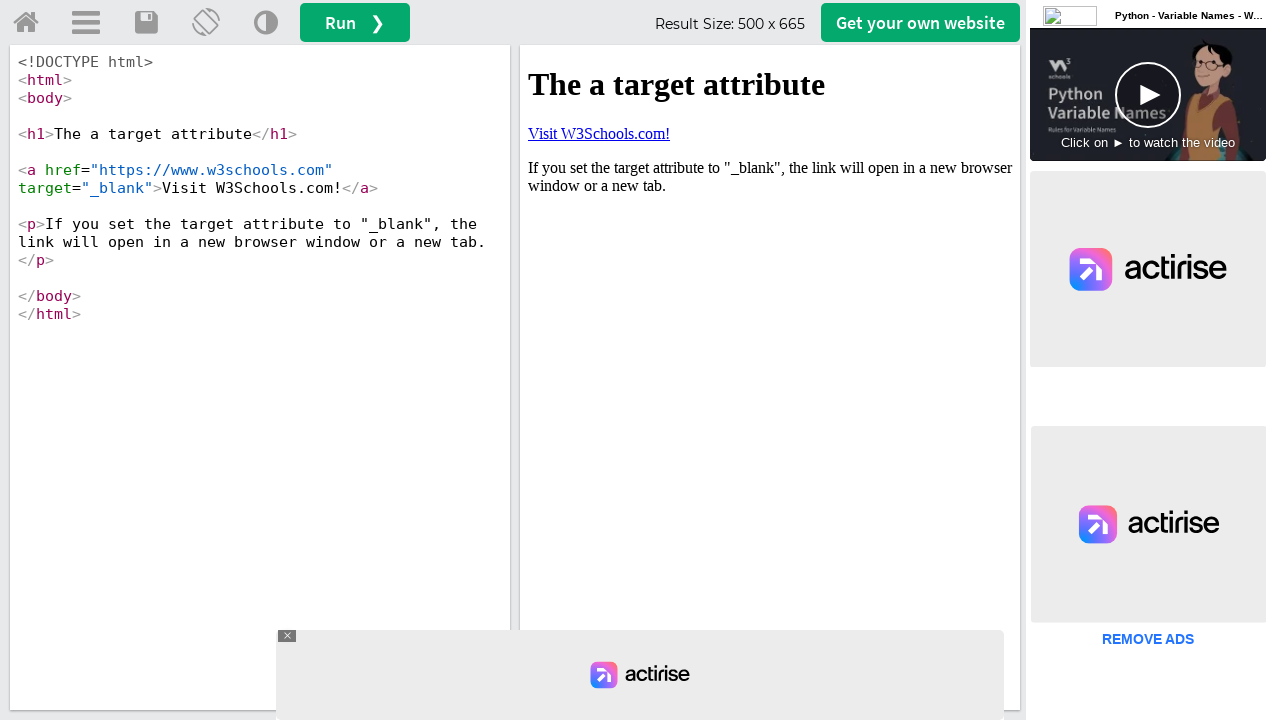

Waited for page load state to complete after clicking link
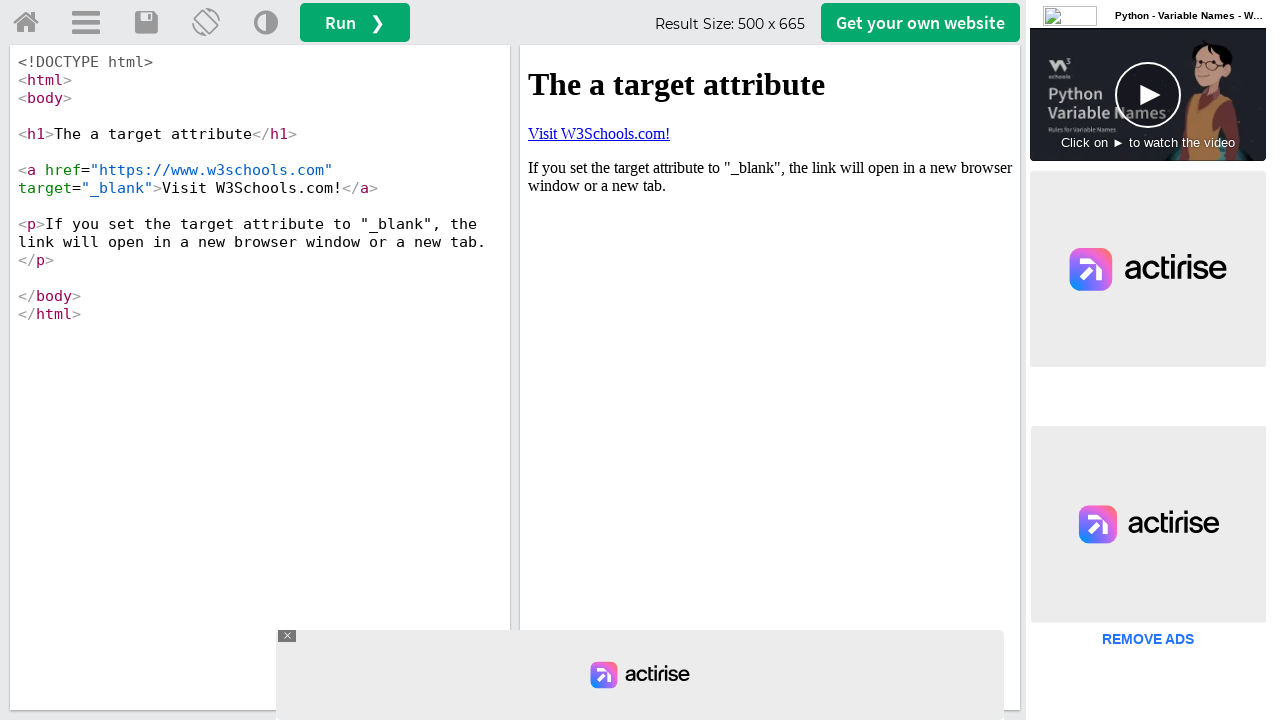

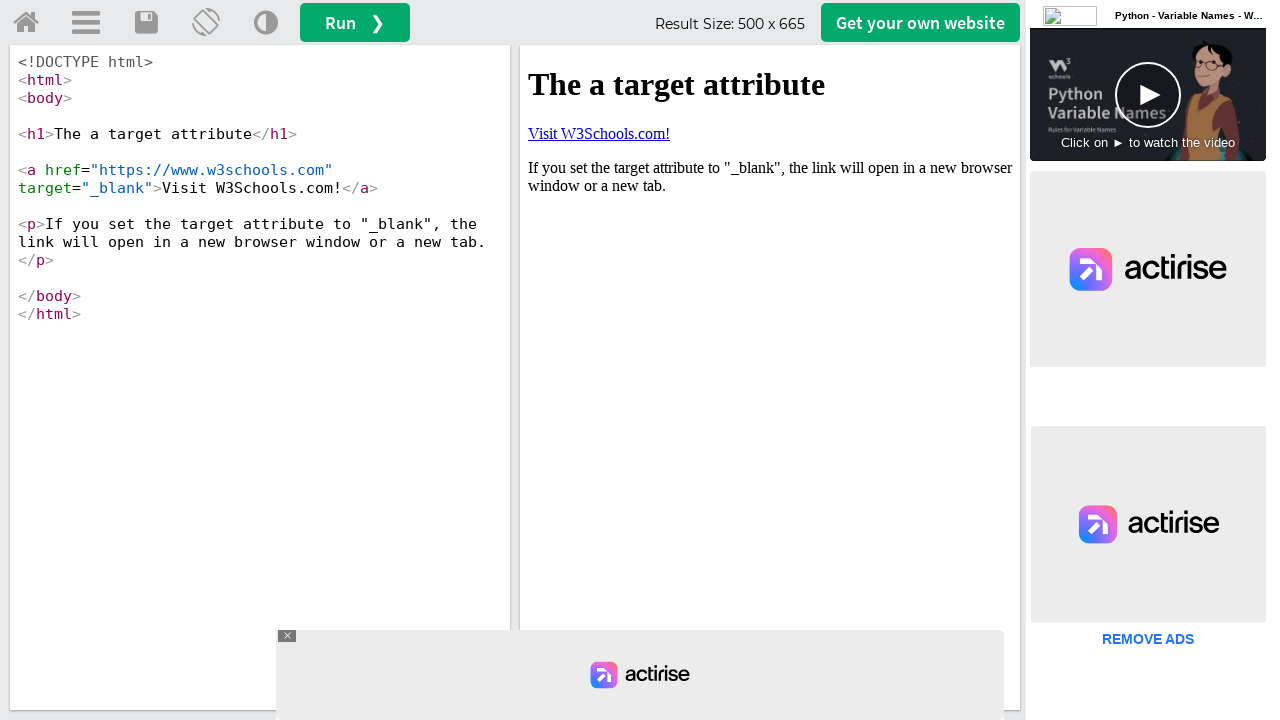